Tests that the practice form page loads correctly by verifying that the first name, last name, and email input fields are visible on the page.

Starting URL: https://demoqa.com/automation-practice-form

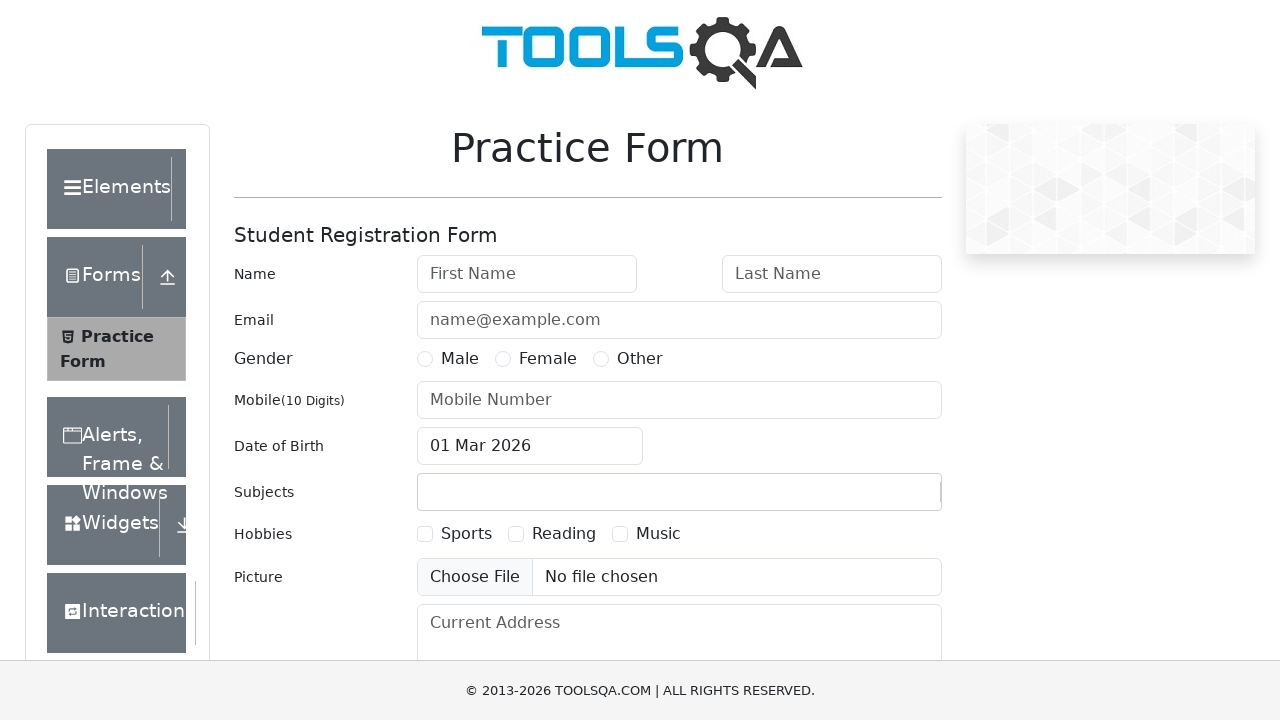

Waited for first name input field to be visible
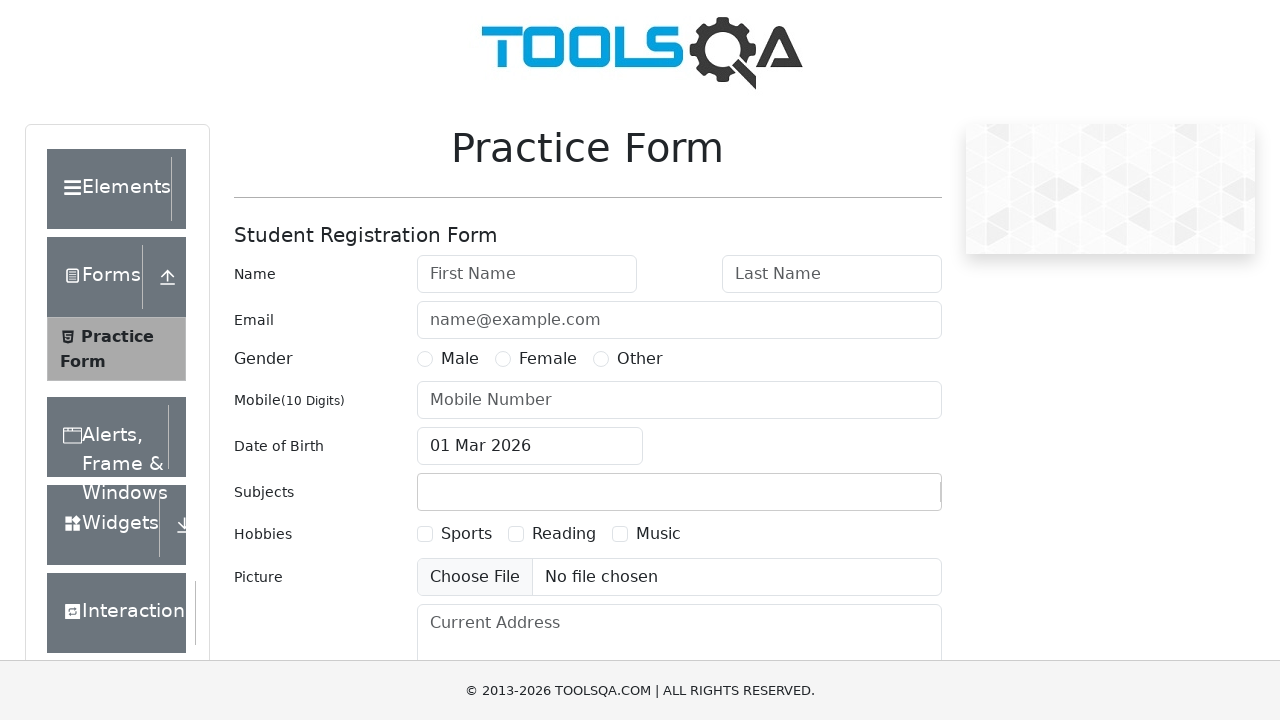

Waited for last name input field to be visible
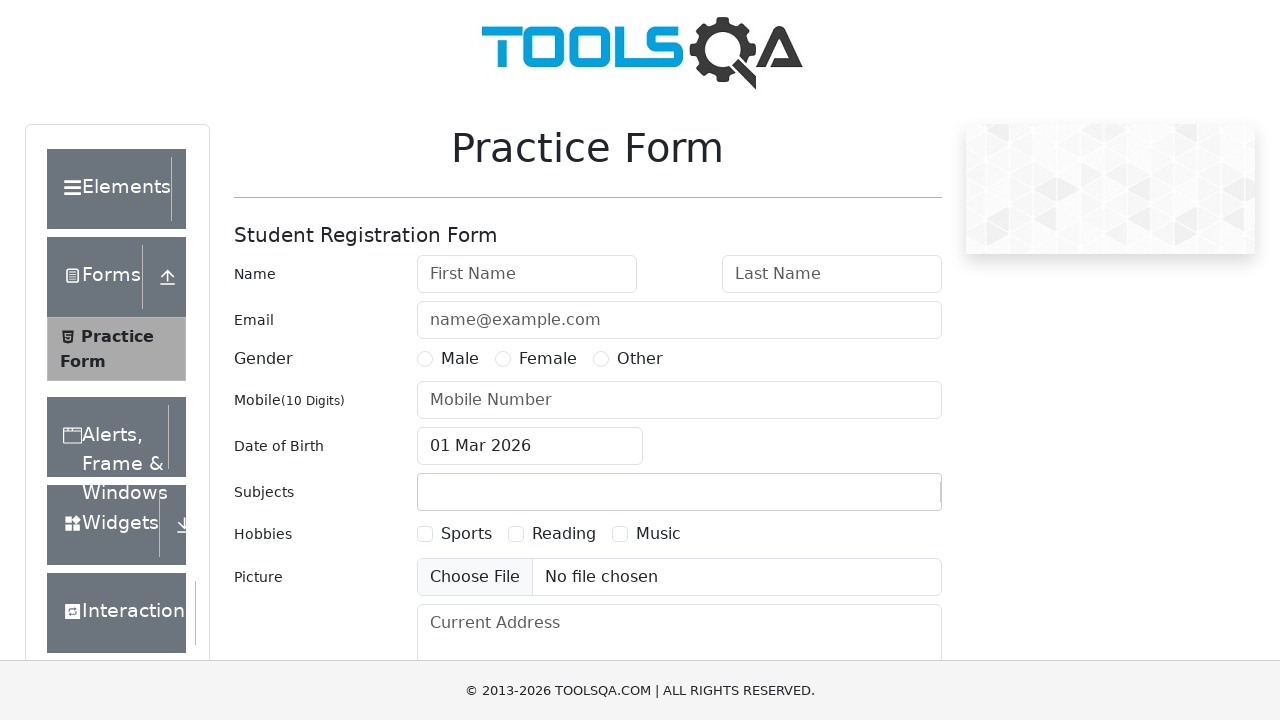

Waited for email input field to be visible
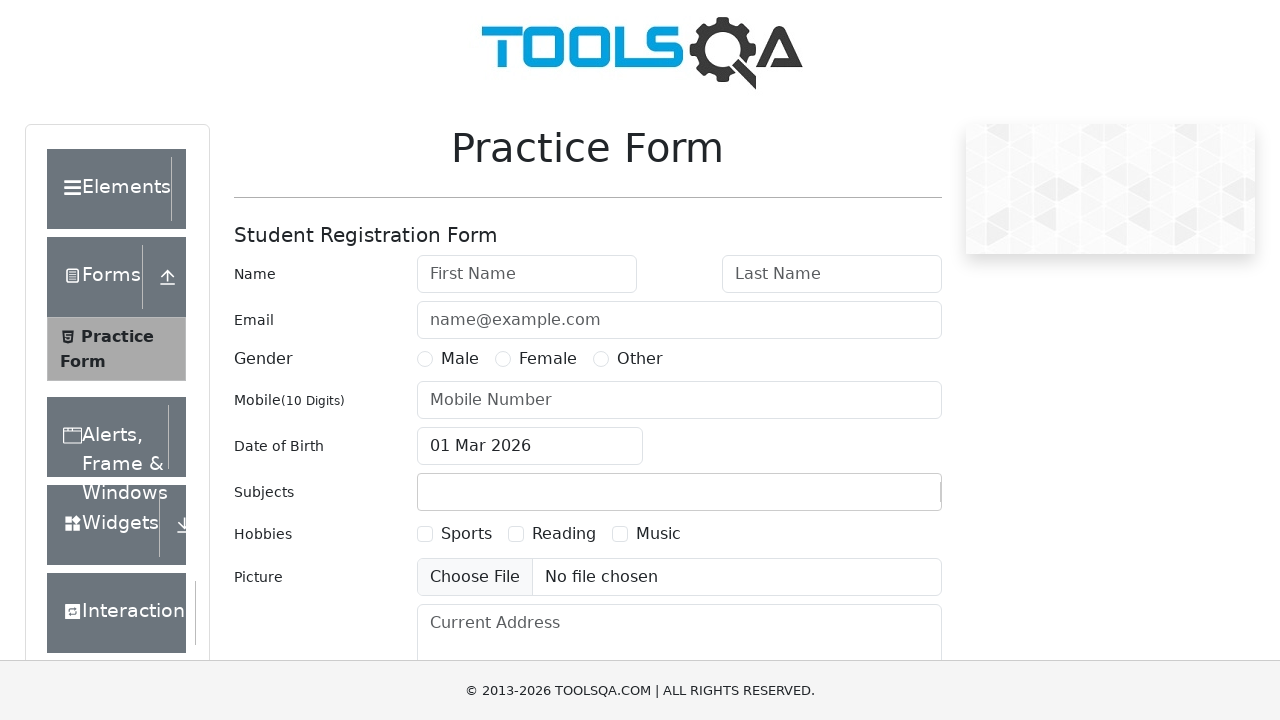

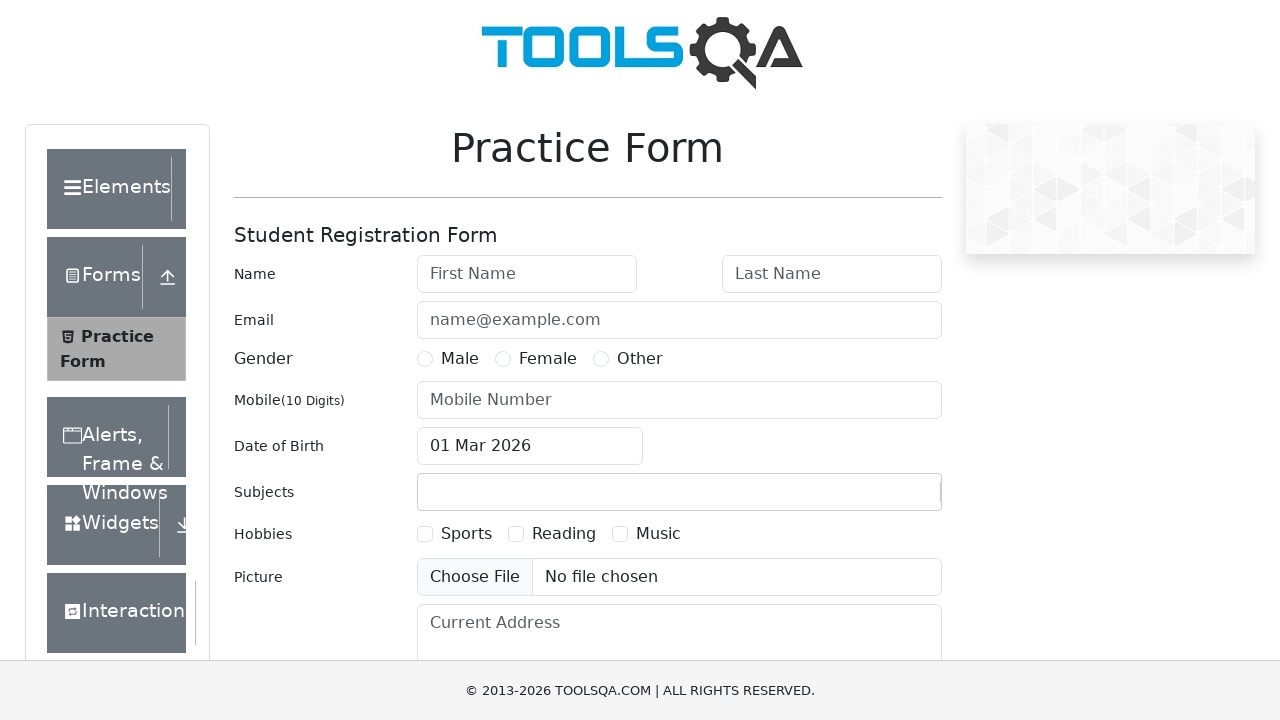